Tests that the video search page loads correctly and doesn't show a 404 error

Starting URL: https://egundem.com/search/video

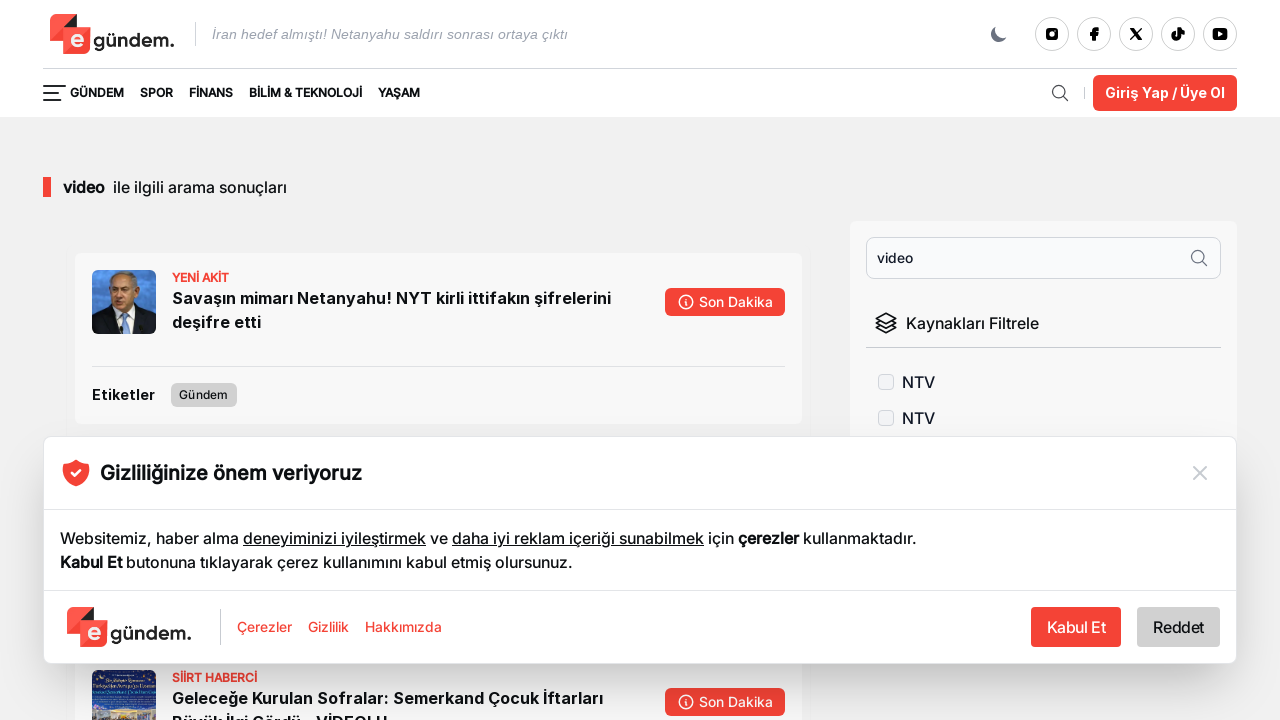

Verified URL contains /search/video
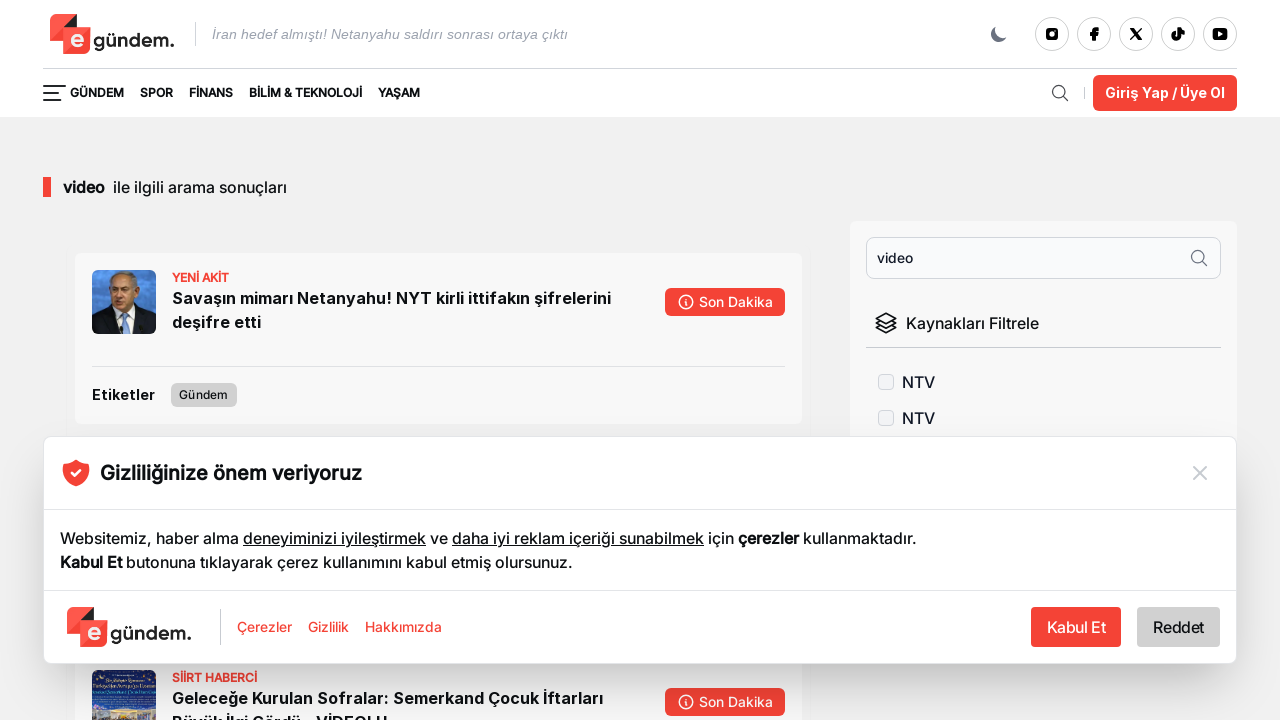

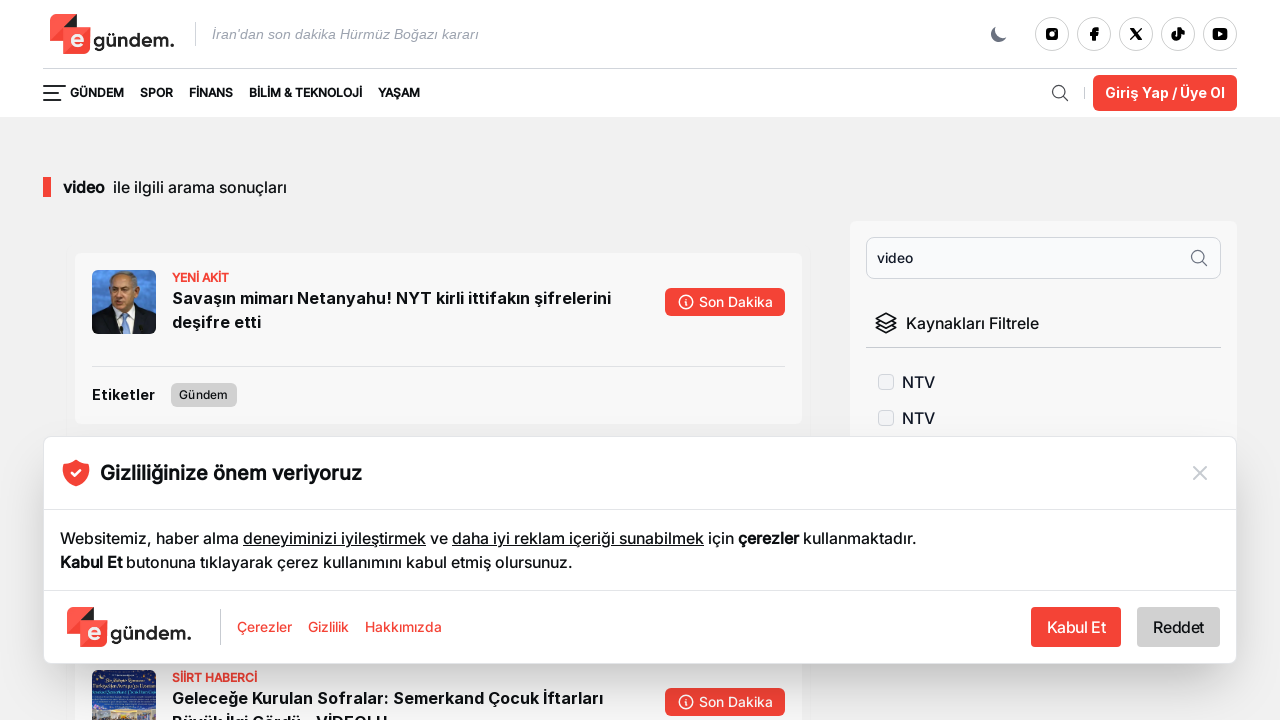